Tests a registration form by filling all required input fields in the first block and submitting the form, then verifies that a success message is displayed.

Starting URL: http://suninjuly.github.io/registration1.html

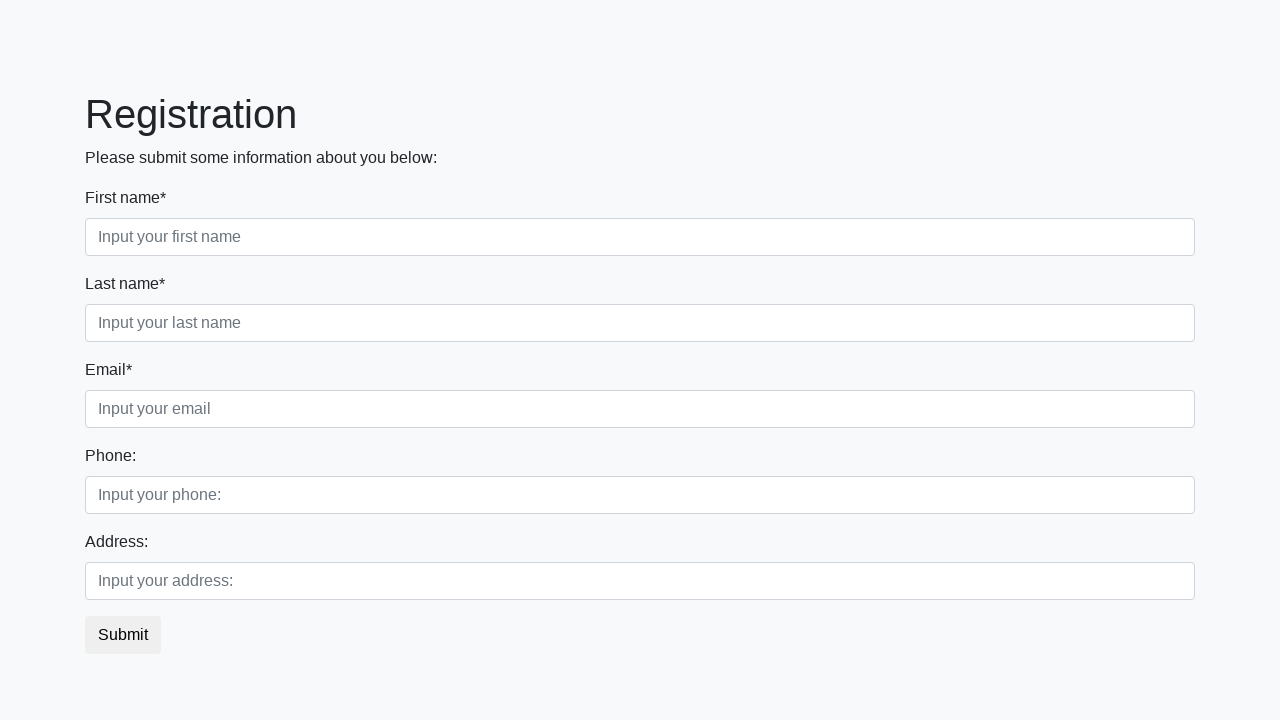

Filled form control field with 'TestUser123' on .first_block .form-group .form-control >> nth=0
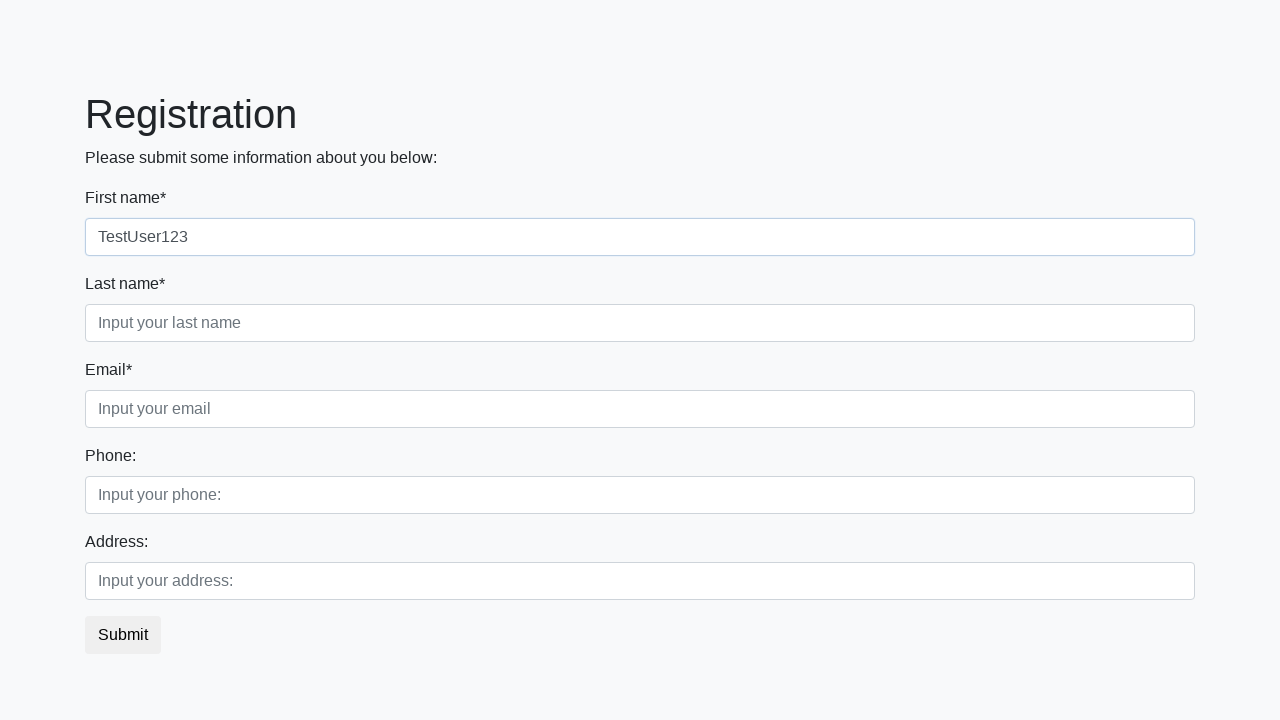

Filled form control field with 'TestUser123' on .first_block .form-group .form-control >> nth=1
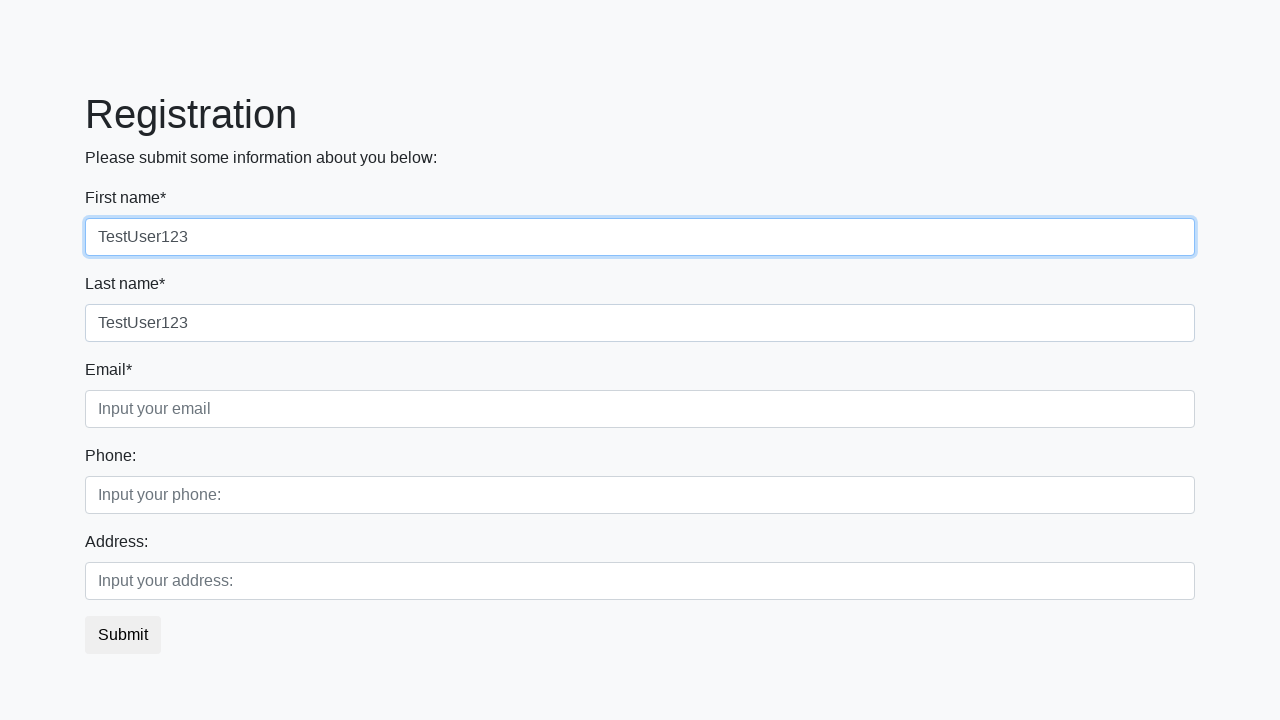

Filled form control field with 'TestUser123' on .first_block .form-group .form-control >> nth=2
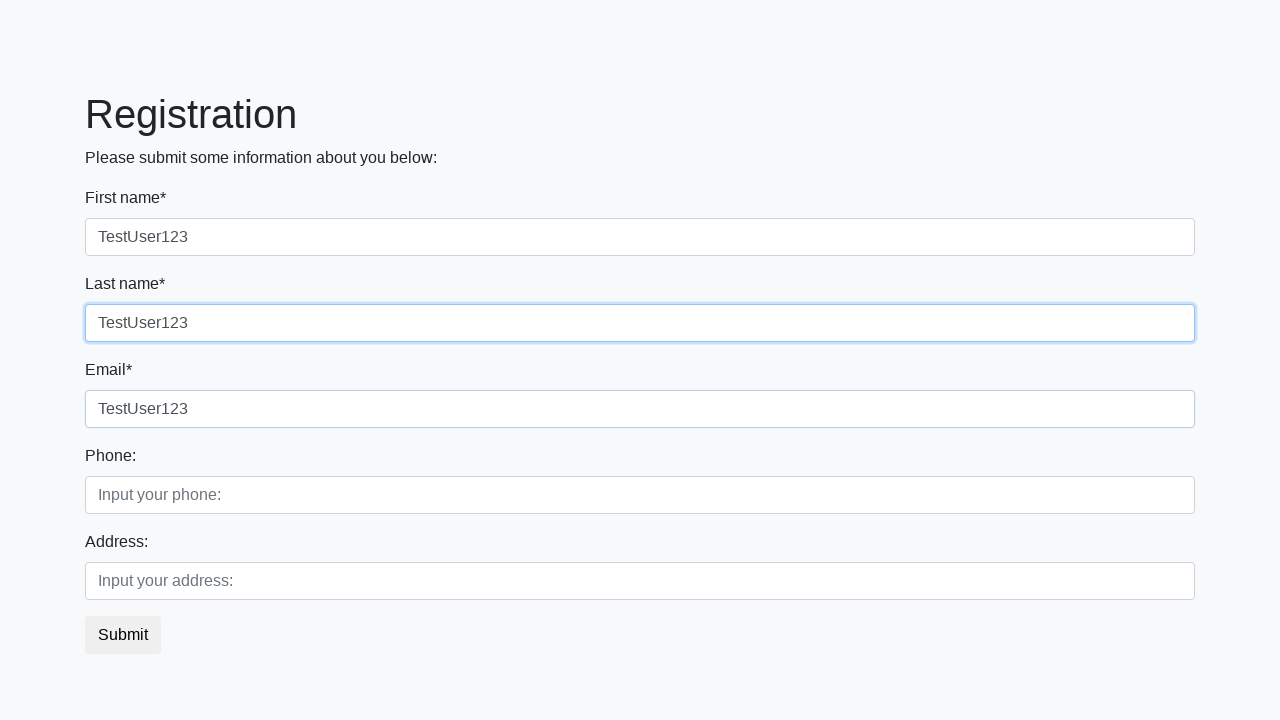

Clicked submit button to register at (123, 635) on button.btn
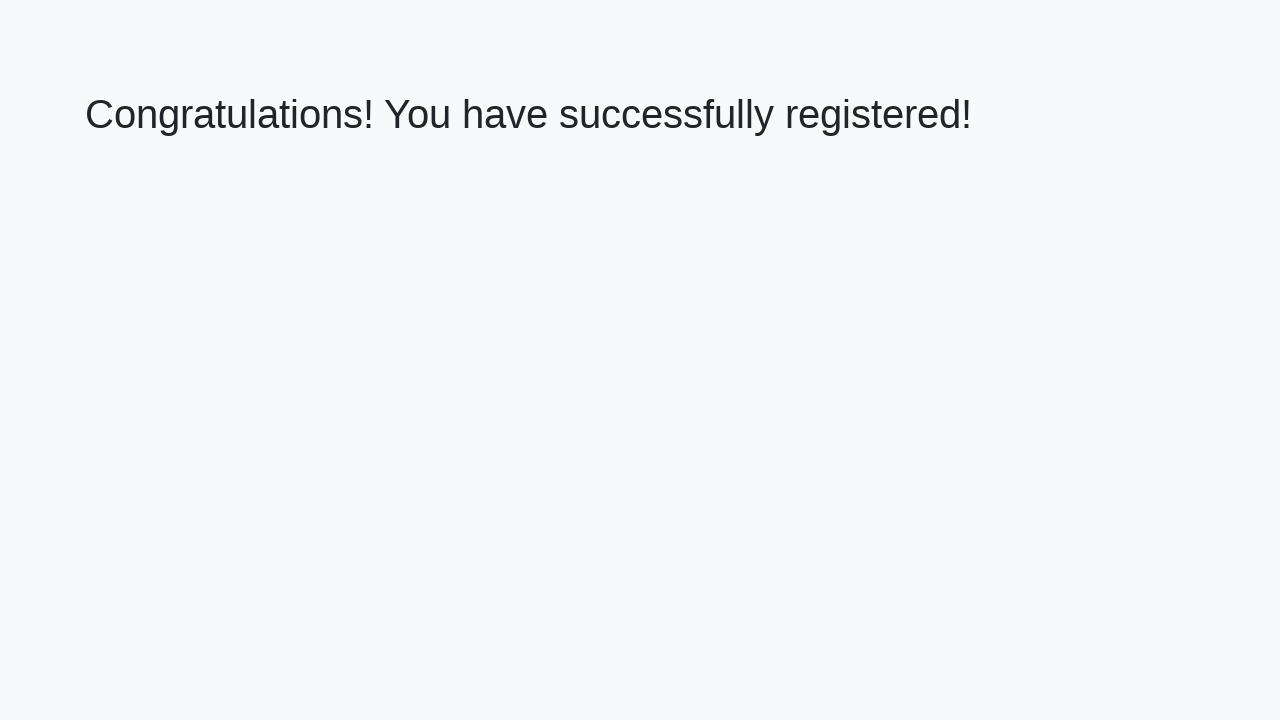

Success message heading loaded
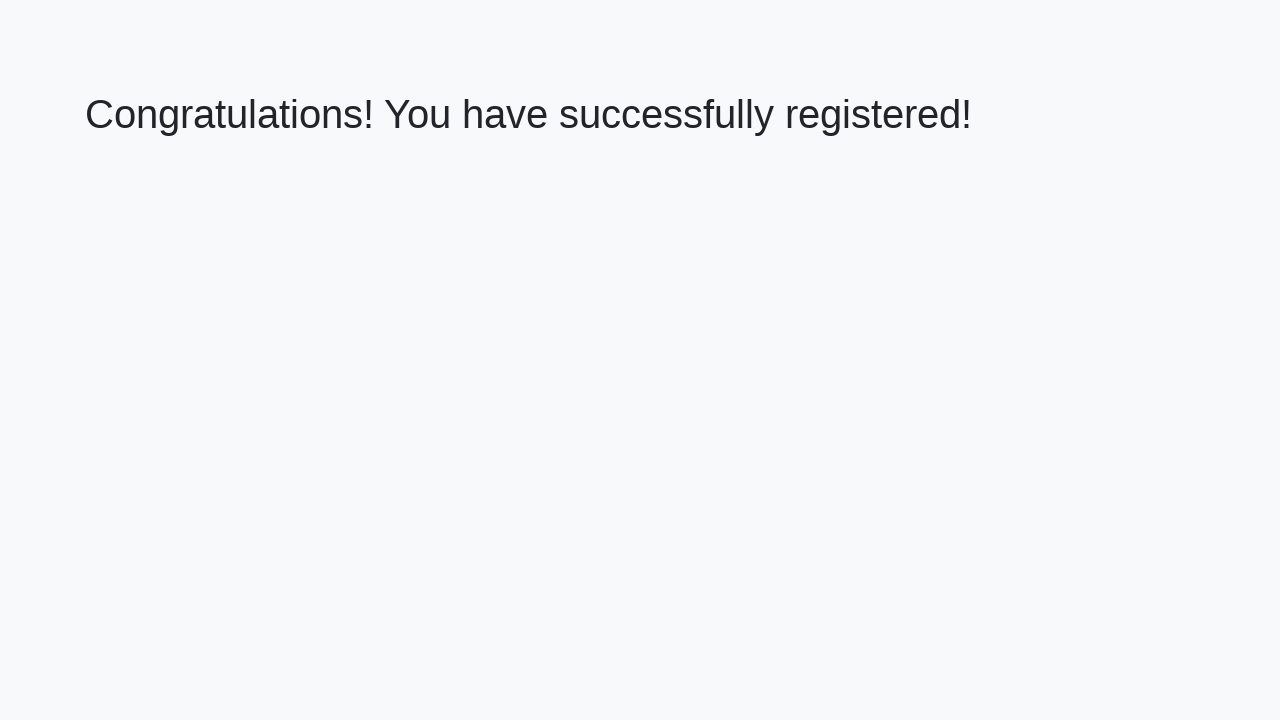

Retrieved success message text
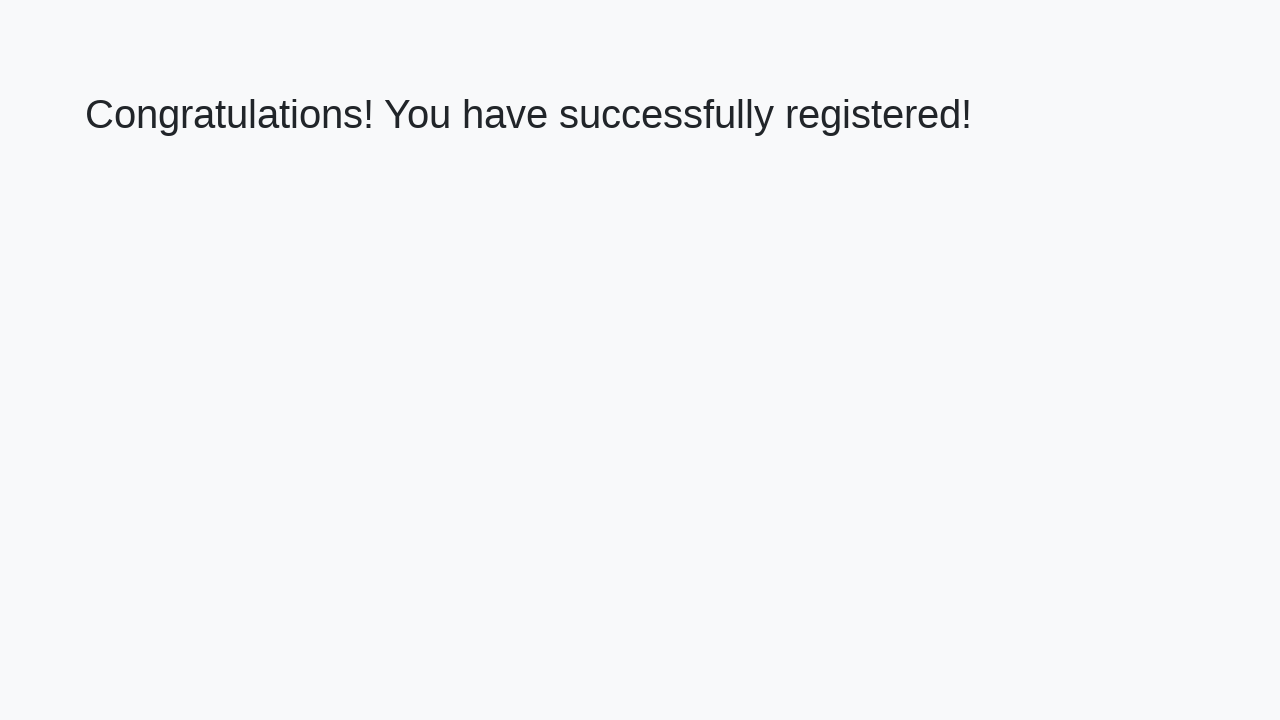

Verified success message matches expected text
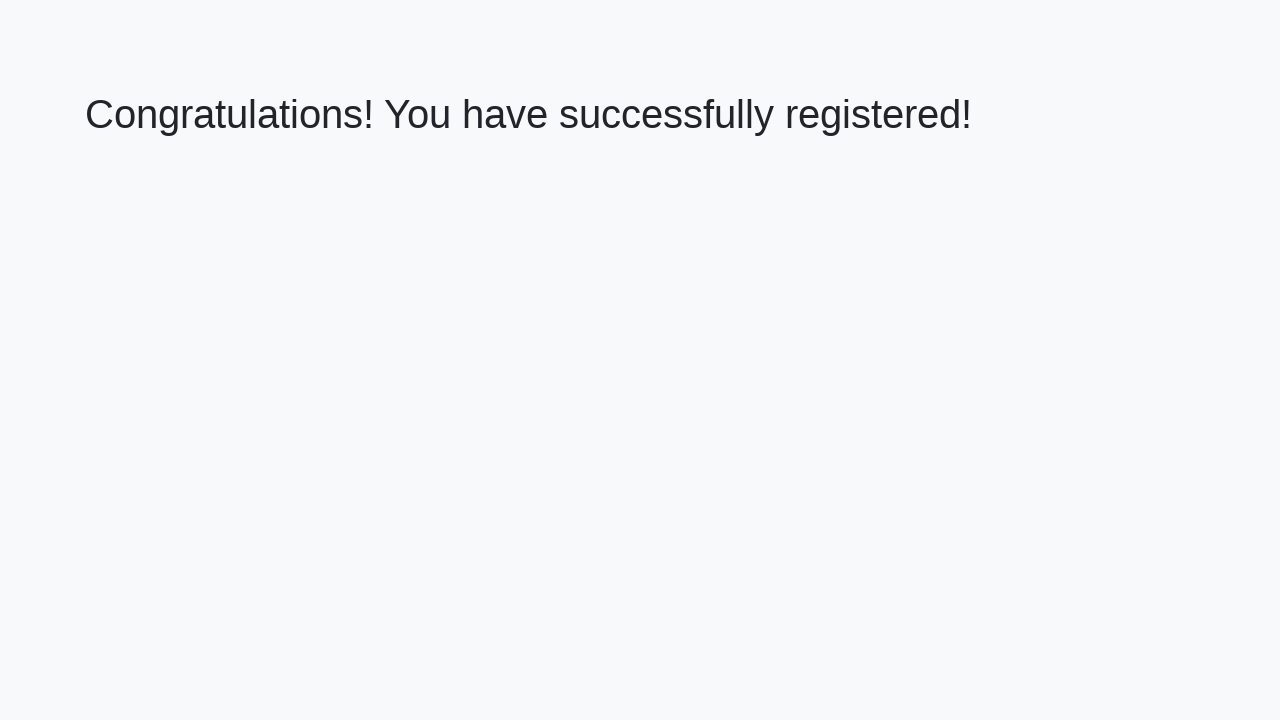

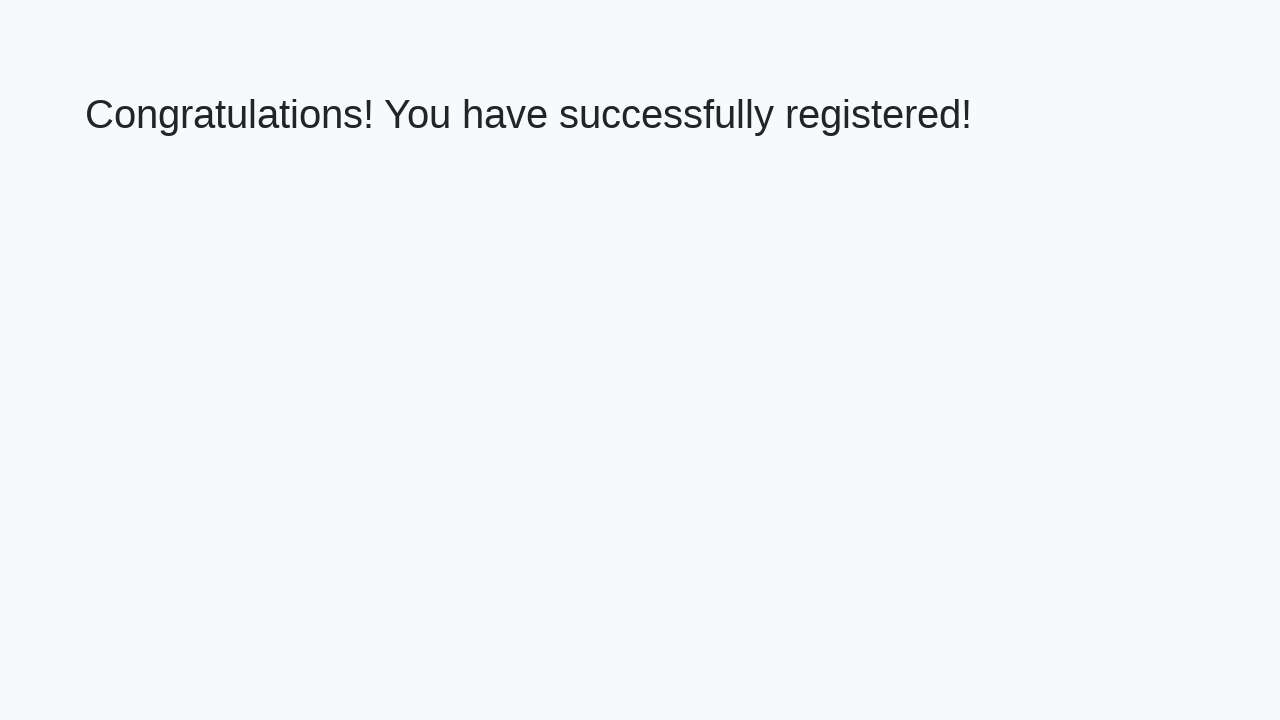